Tests downloading an external file by clicking a link and verifying the downloaded file name has .txt extension

Starting URL: https://the-internet.herokuapp.com/download

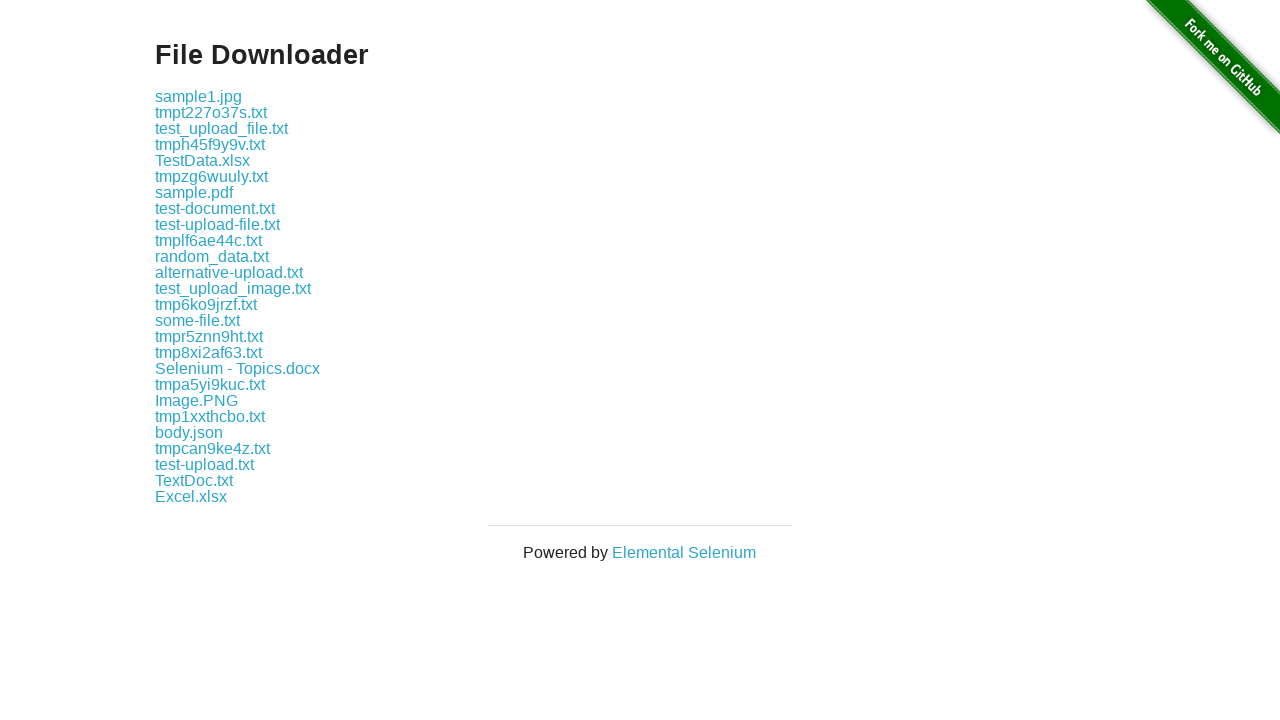

Clicked download link for some-file.txt at (198, 320) on a:text('some-file.txt')
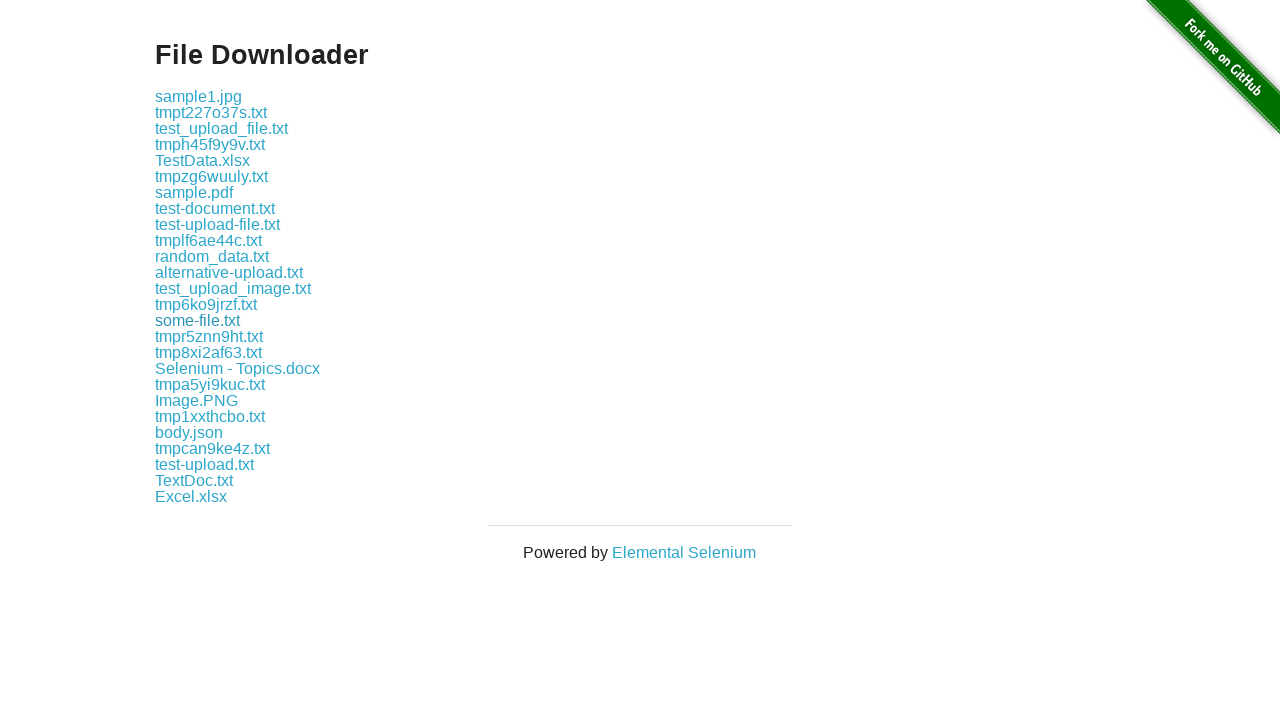

Download completed and download object obtained
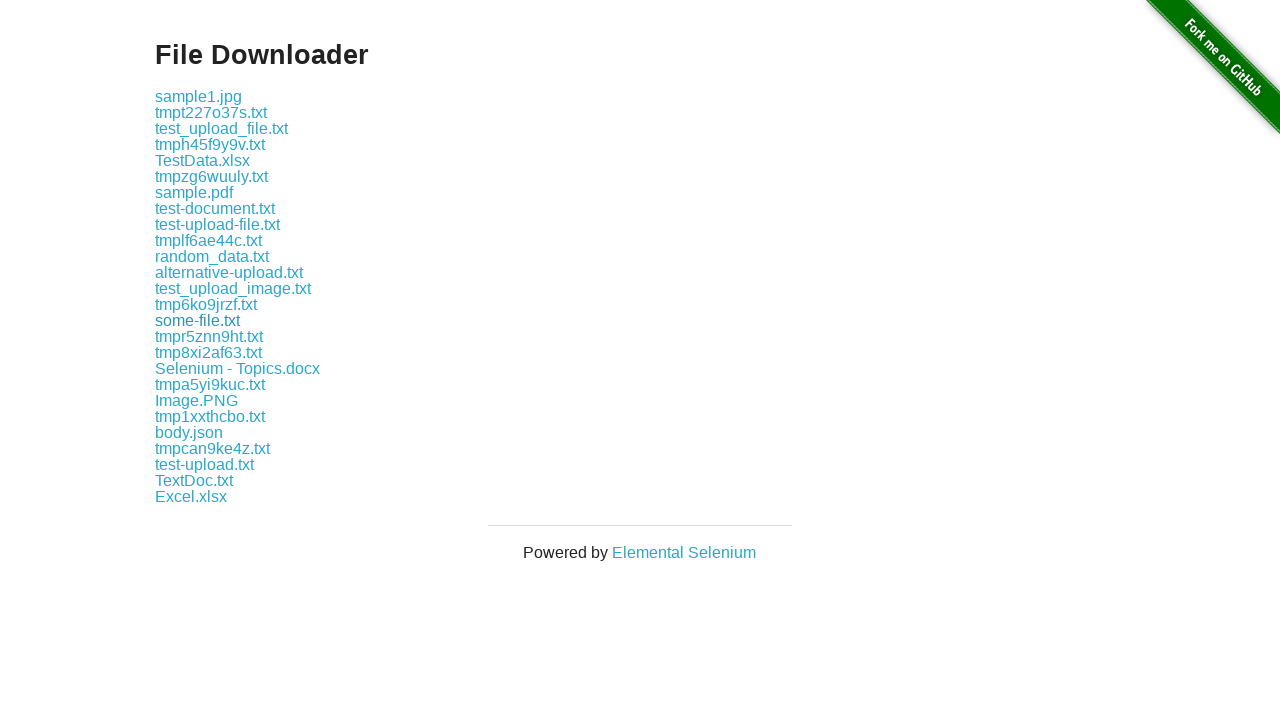

Verified downloaded file has .txt extension with correct filename
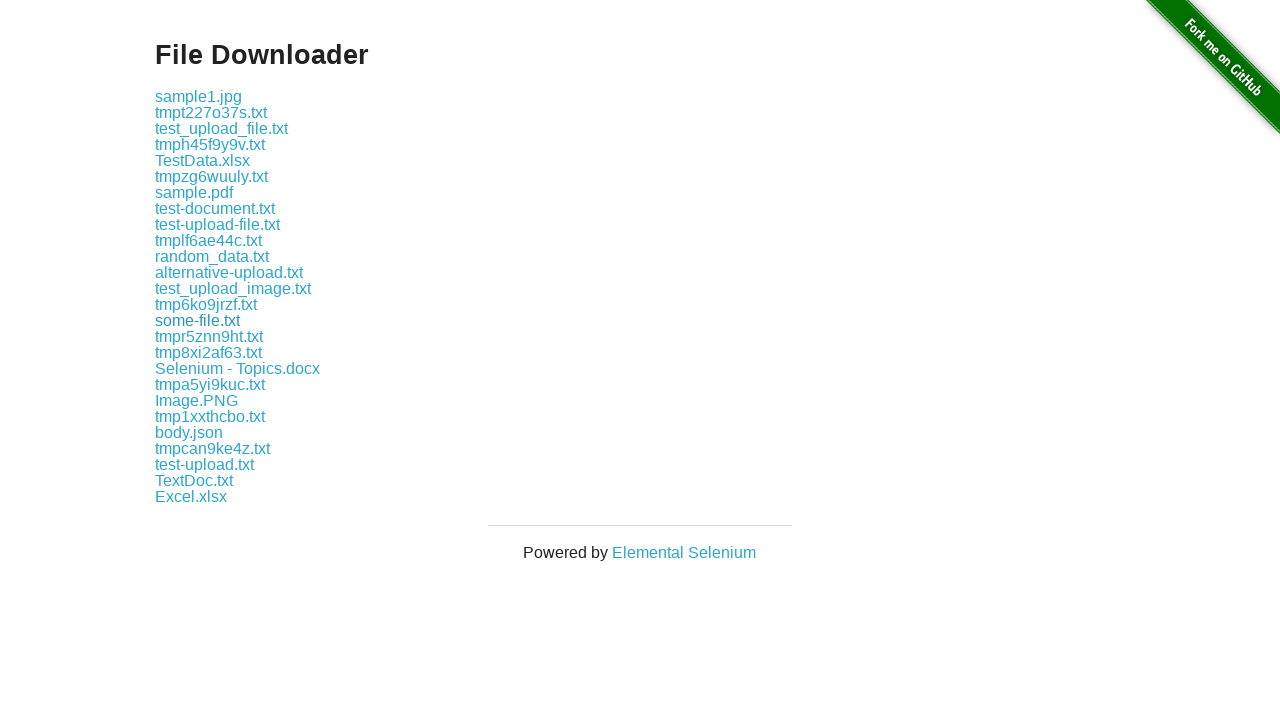

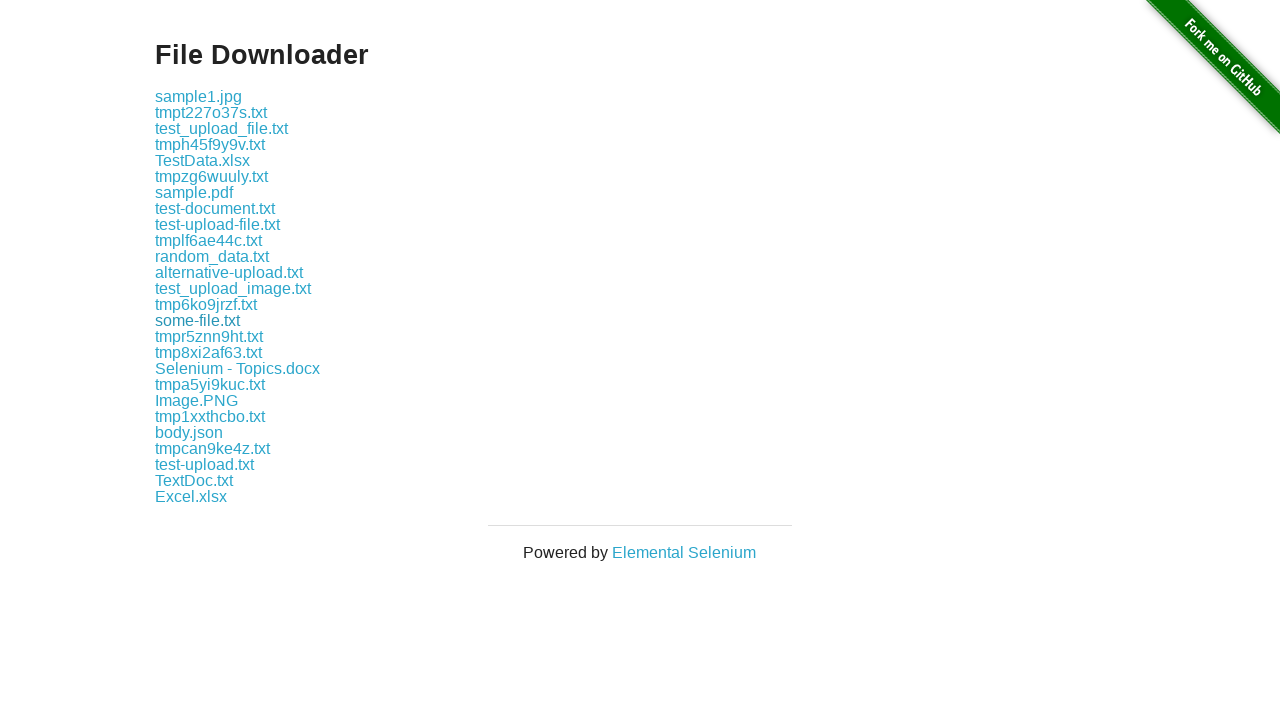